Tests dropdown functionality on a registration form by interacting with Skills, Year, Month, and Day dropdowns, selecting various options using different methods

Starting URL: http://demo.automationtesting.in/Register.html

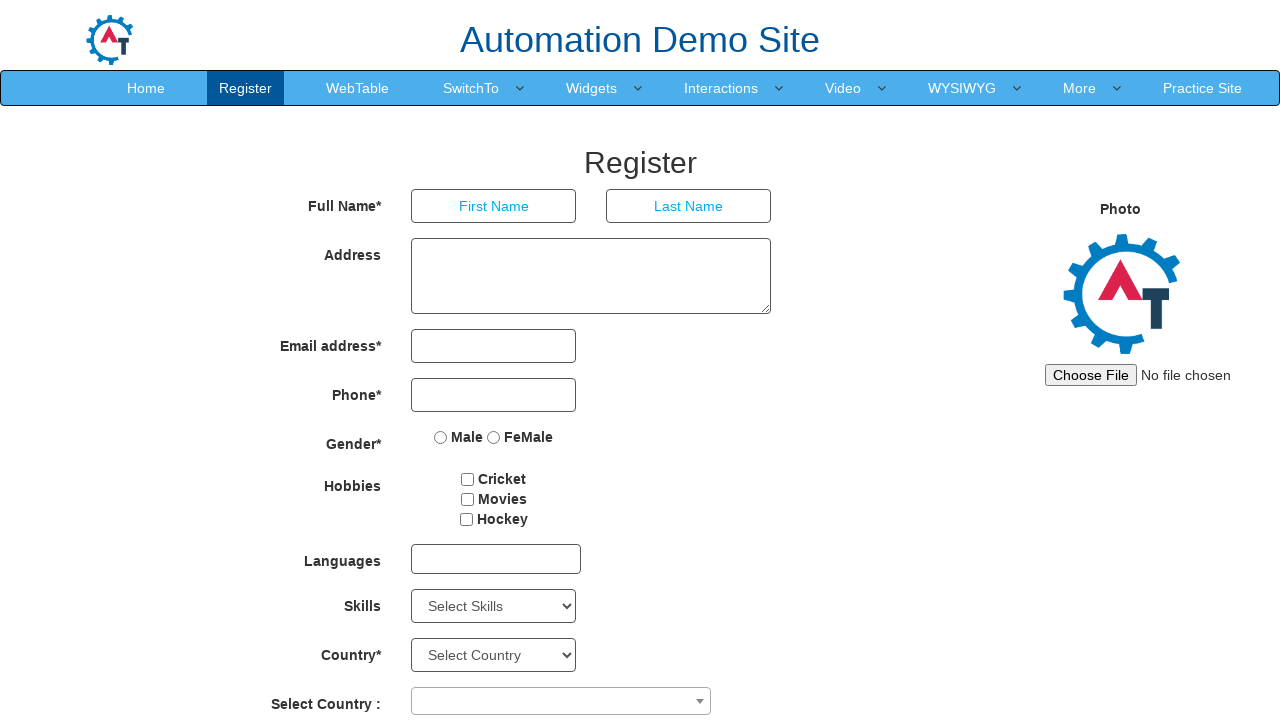

Located Skills dropdown element
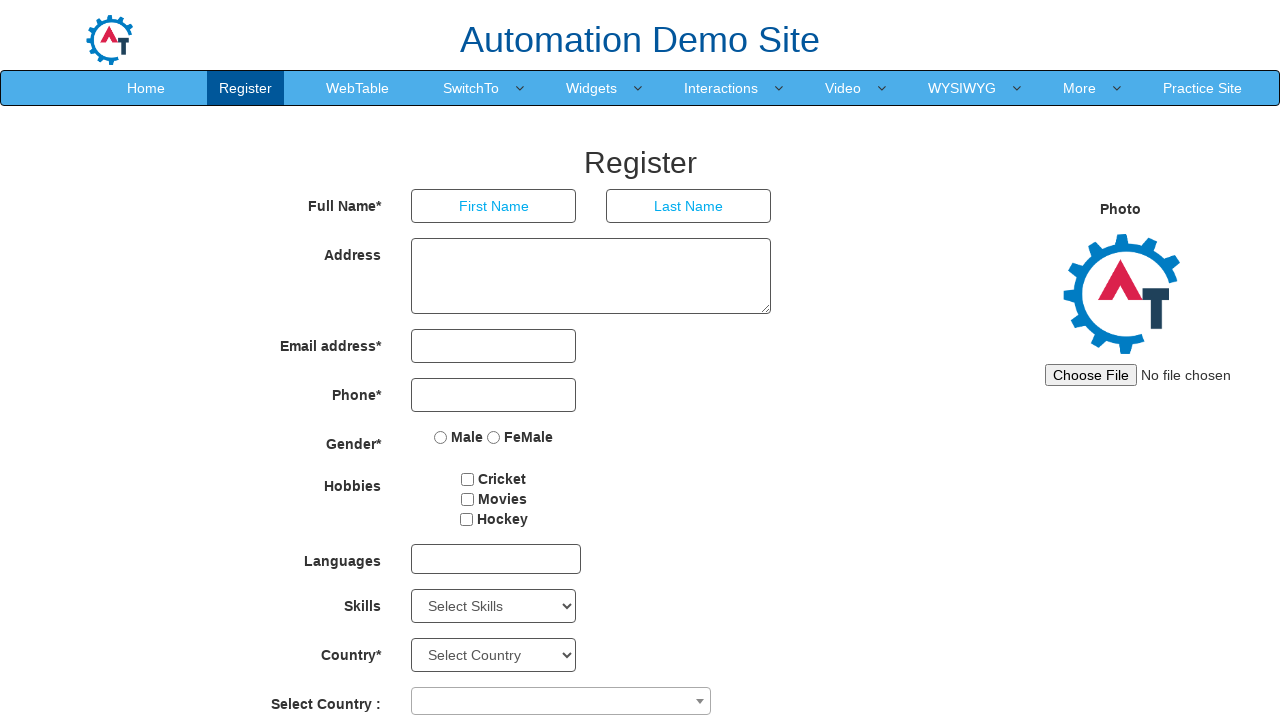

Retrieved all options from Skills dropdown: 78 options found
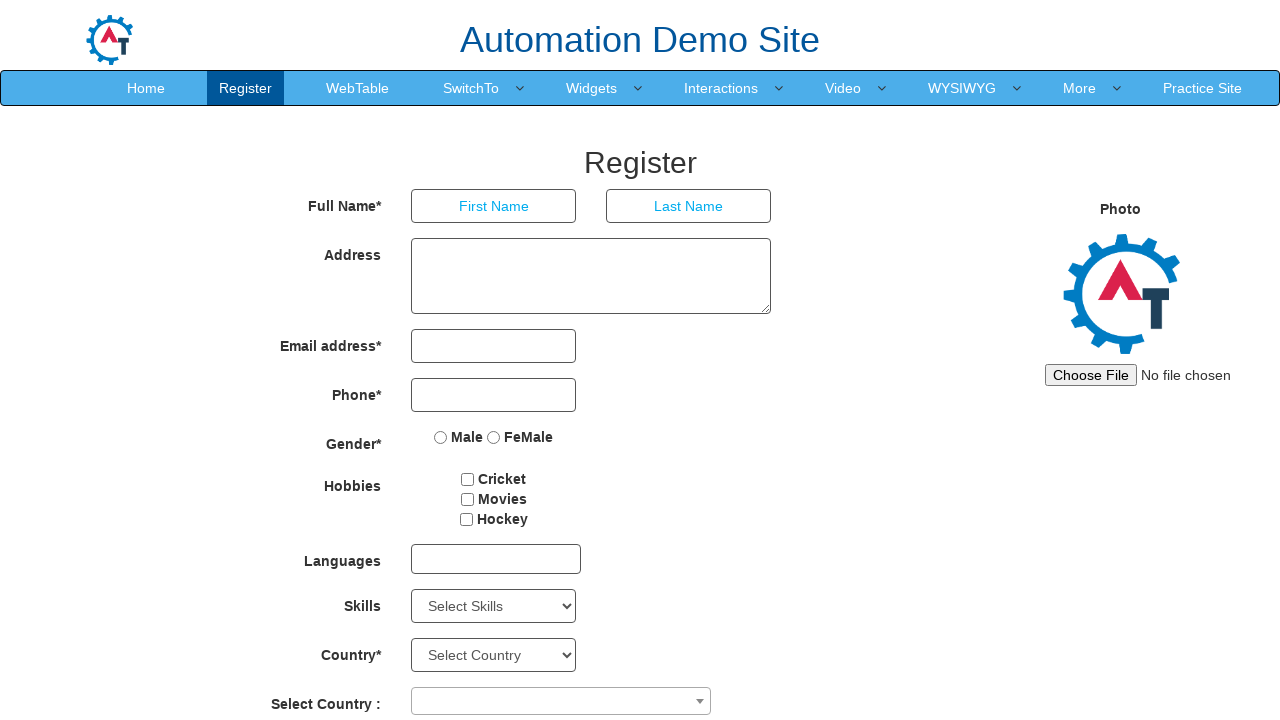

Selected Skills dropdown option by index 4 on #Skills
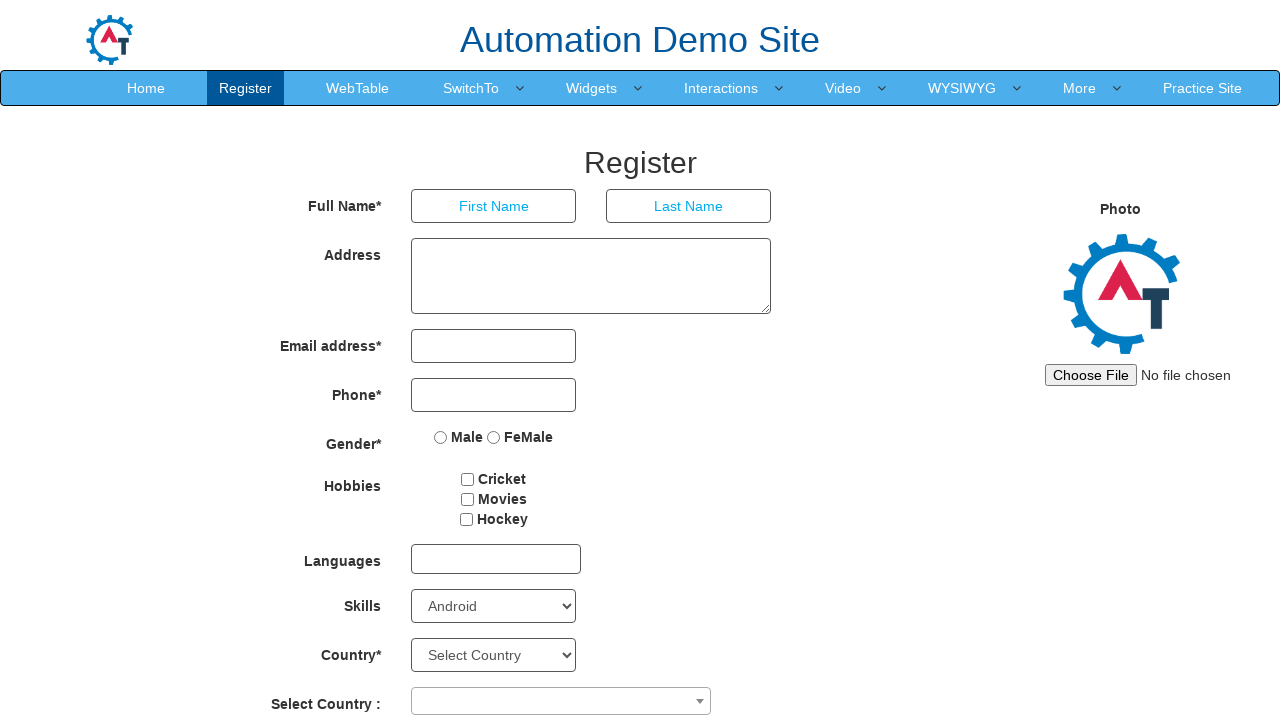

Selected 'Android' from Skills dropdown by value on #Skills
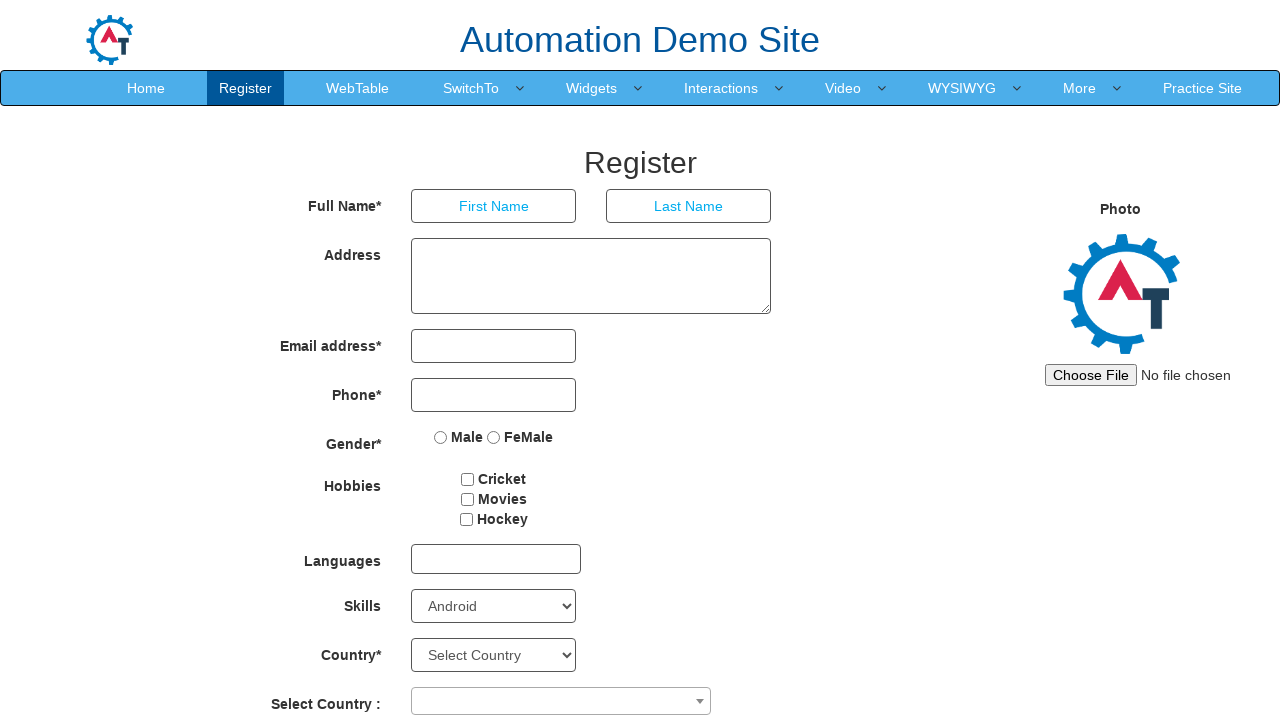

Selected 'Backup Management' from Skills dropdown by visible text on #Skills
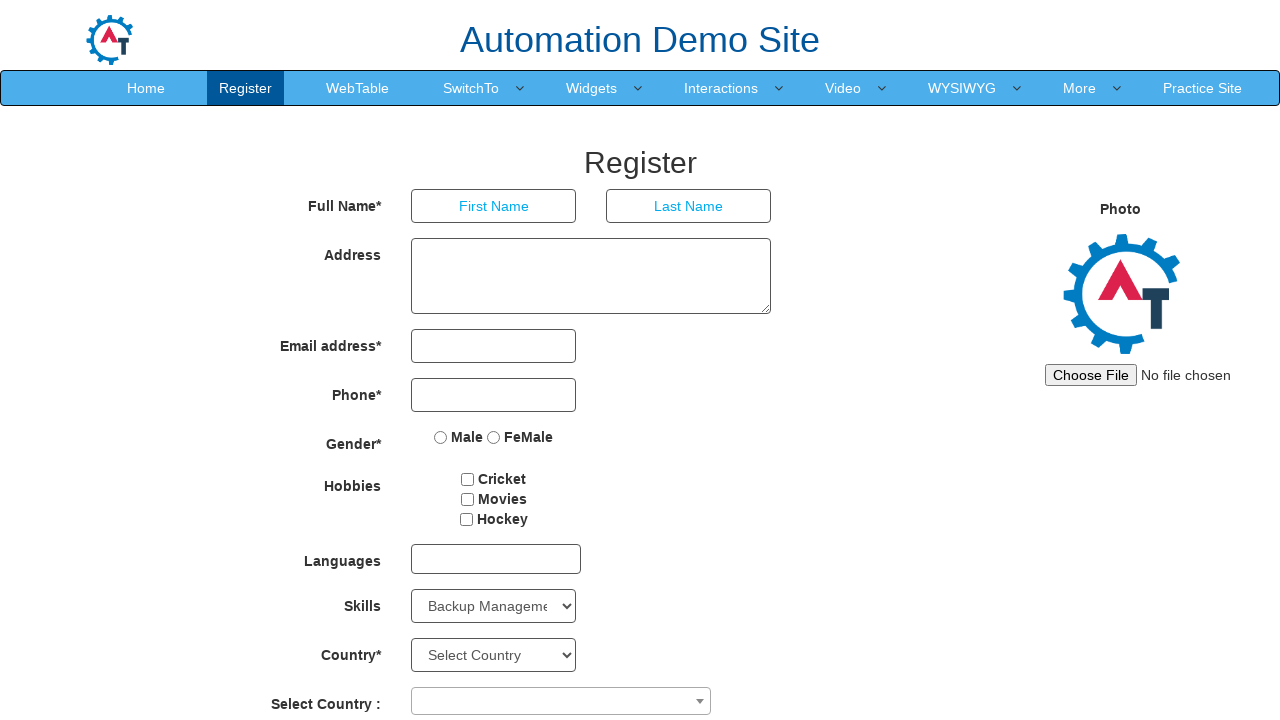

Located Year dropdown element
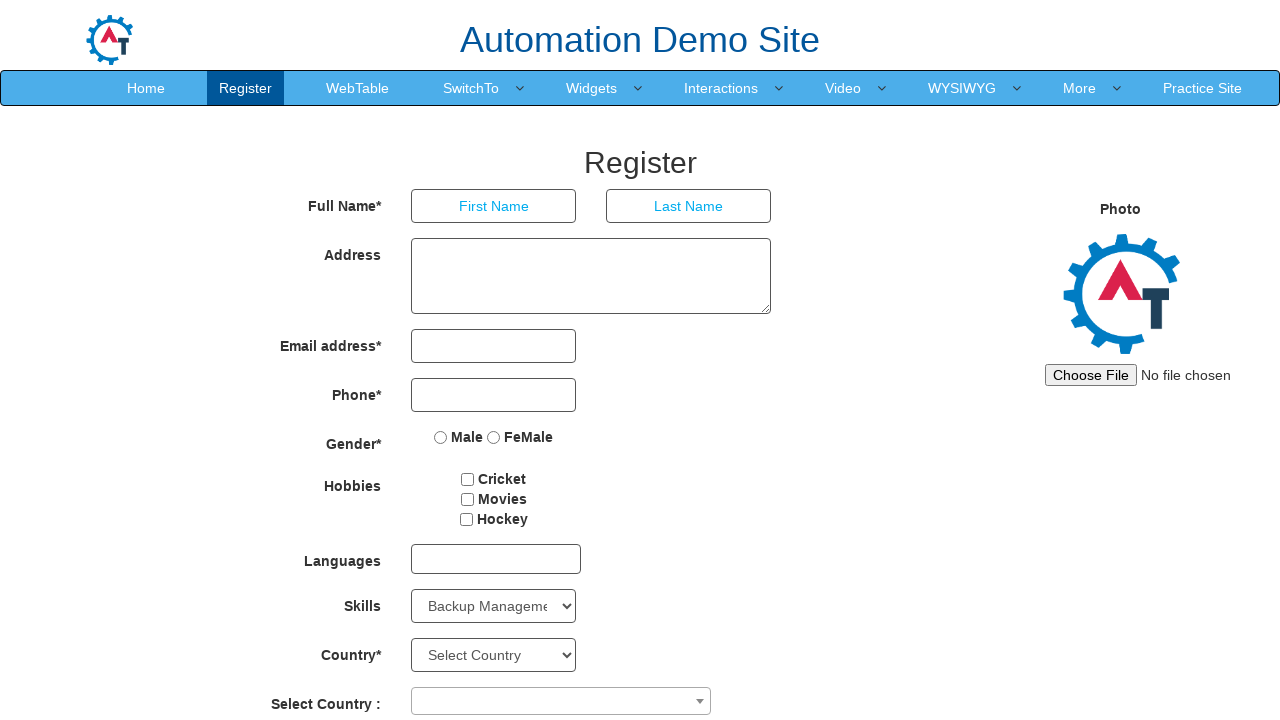

Retrieved all options from Year dropdown: 101 options found
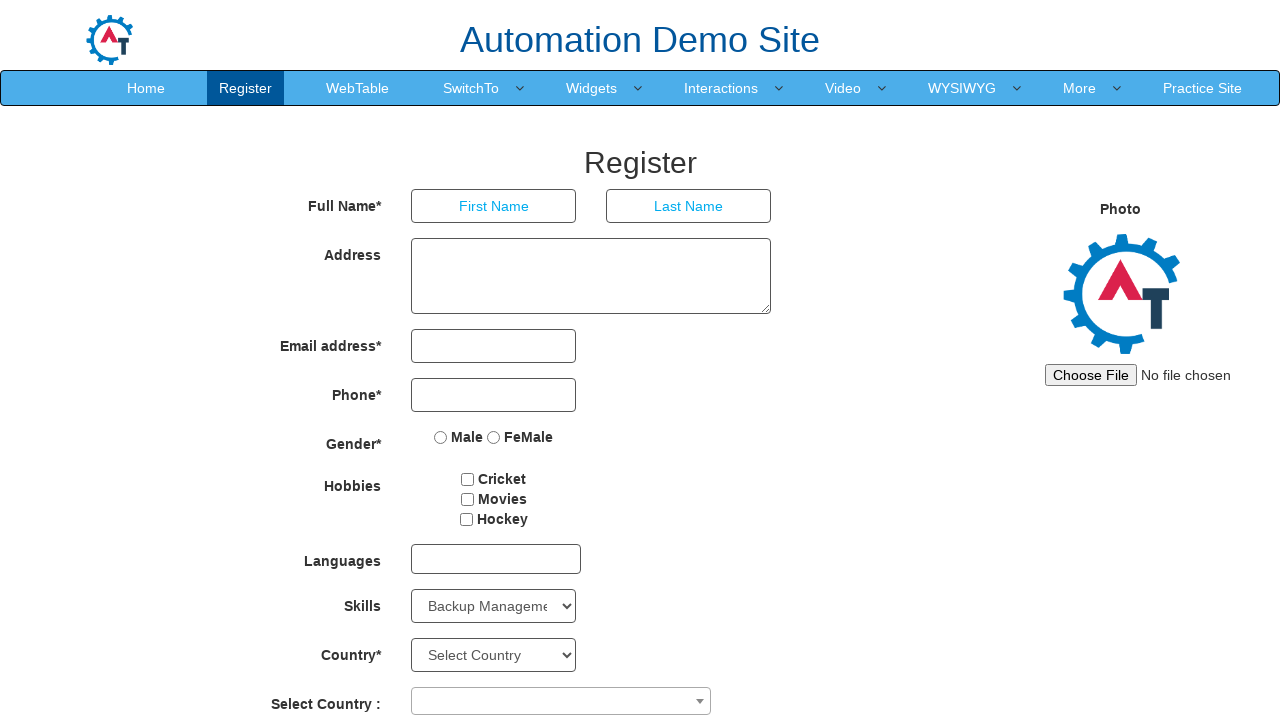

Located Month dropdown element
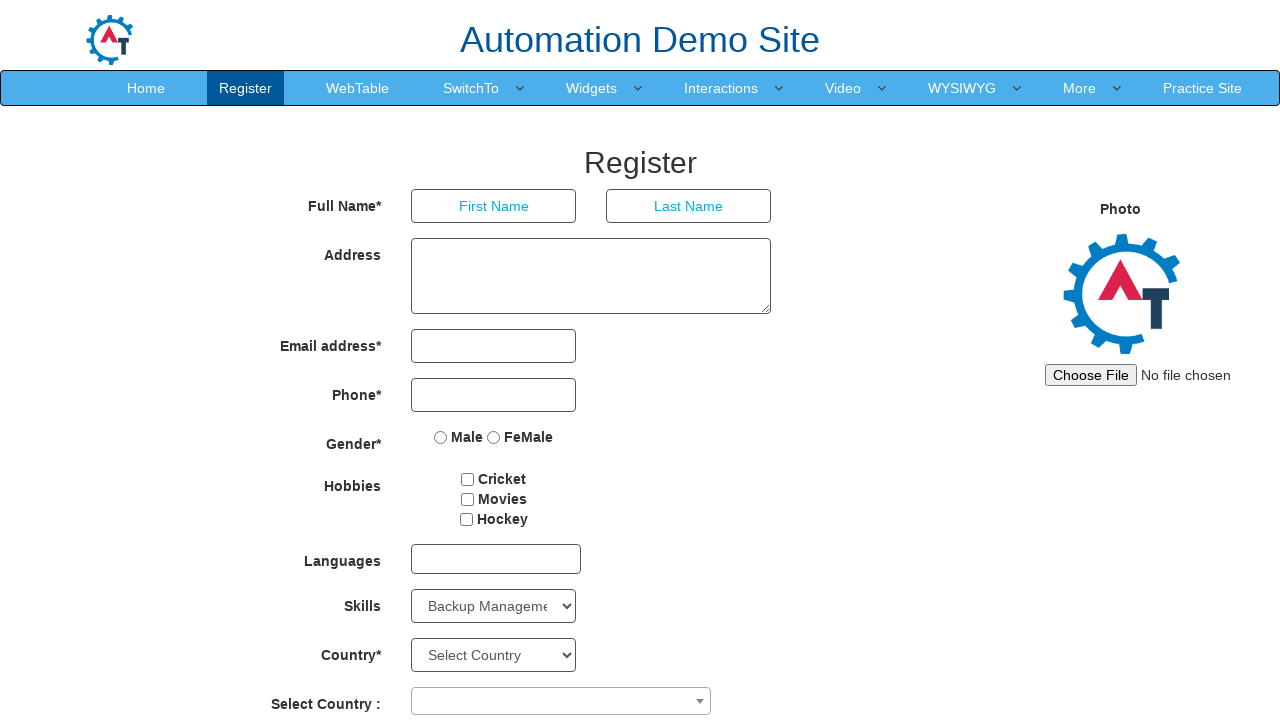

Retrieved all options from Month dropdown: 13 options found
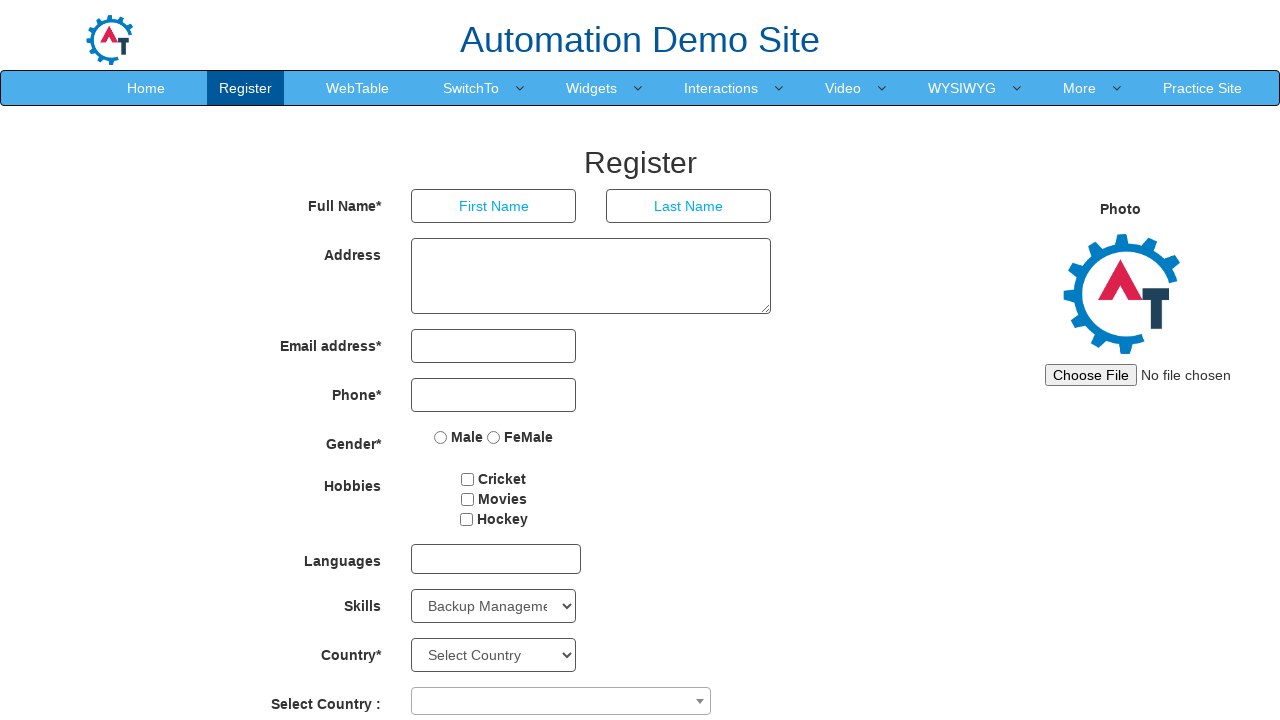

Located Day dropdown element
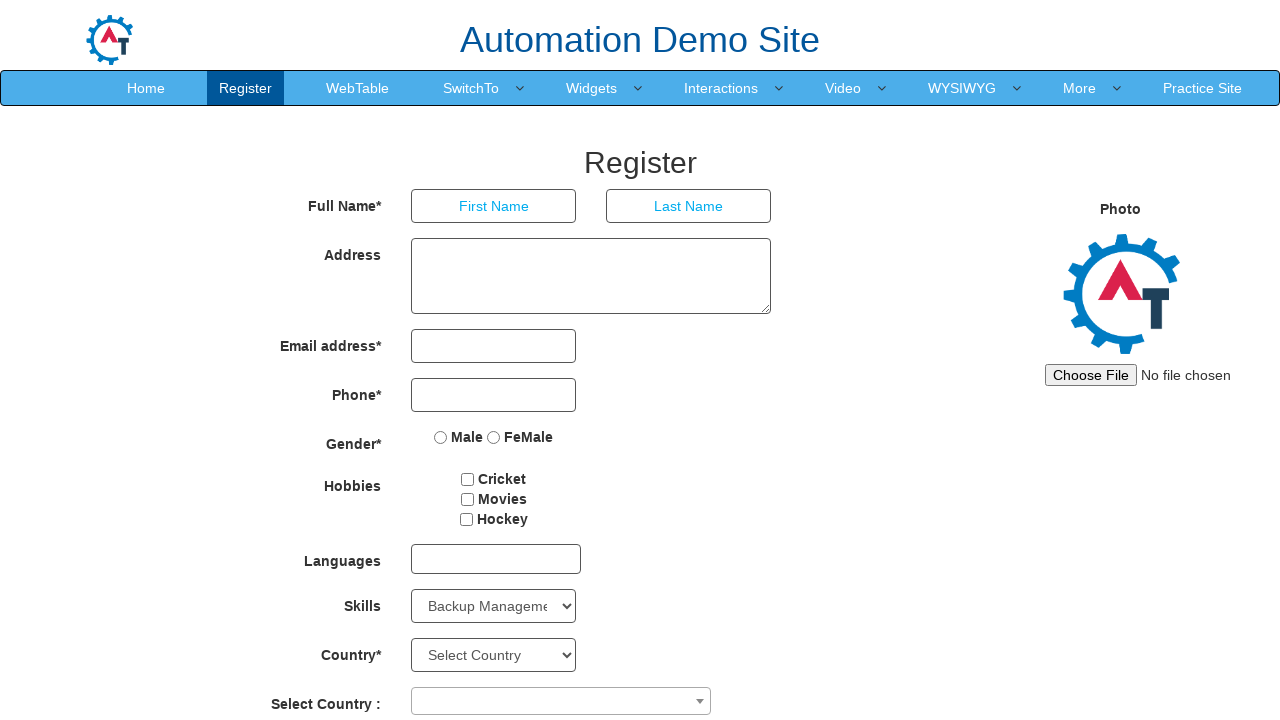

Retrieved all options from Day dropdown: 32 options found
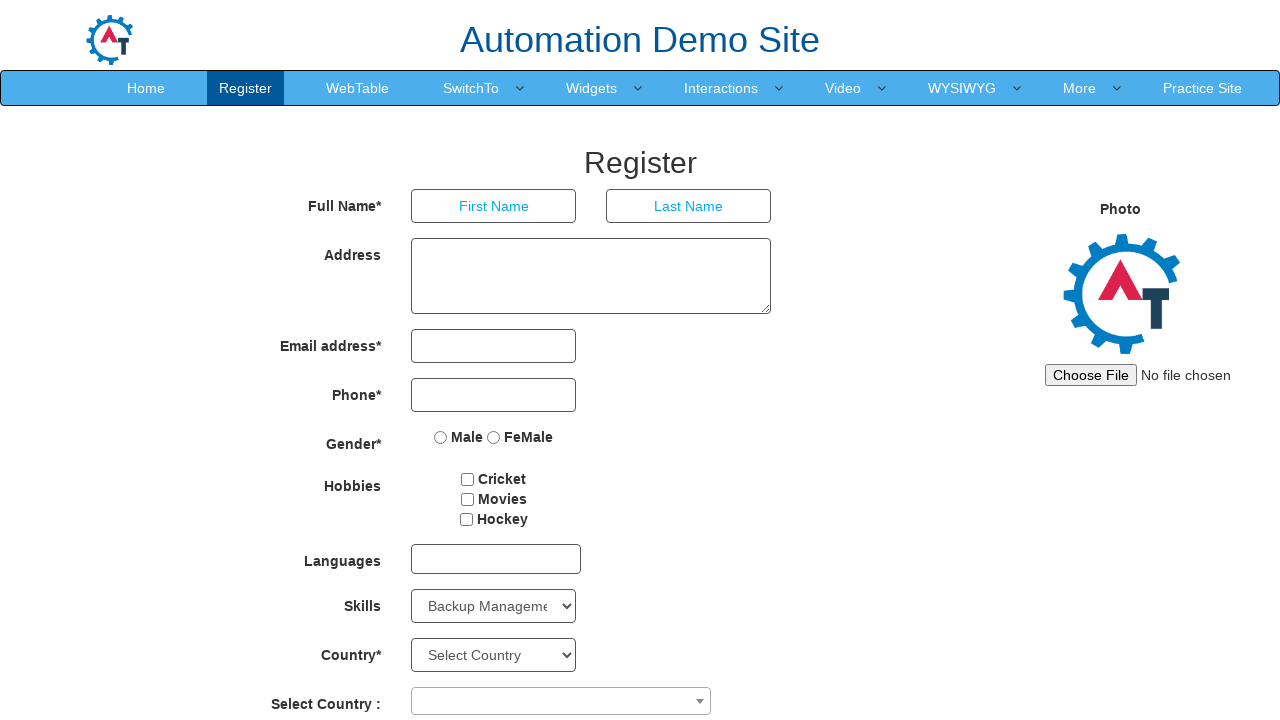

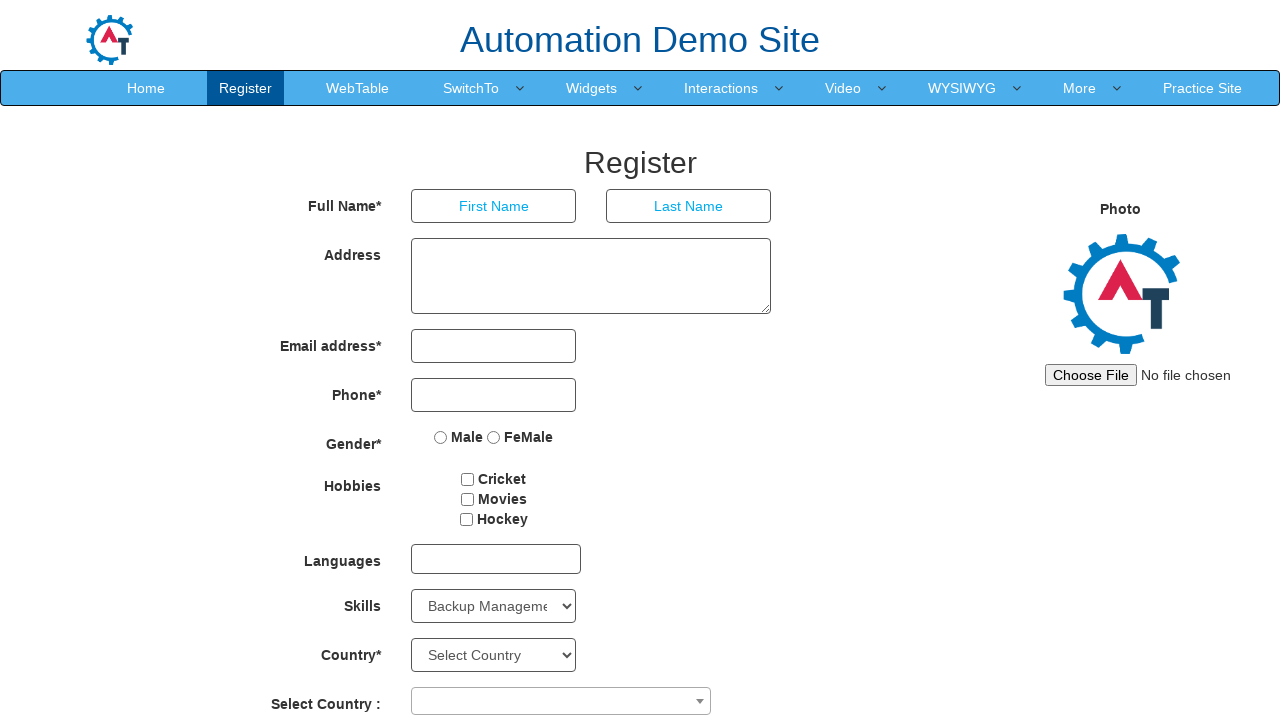